Navigates to a practice page and counts the number of links in specific sections of the footer

Starting URL: http://www.qaclickacademy.com/practice.php

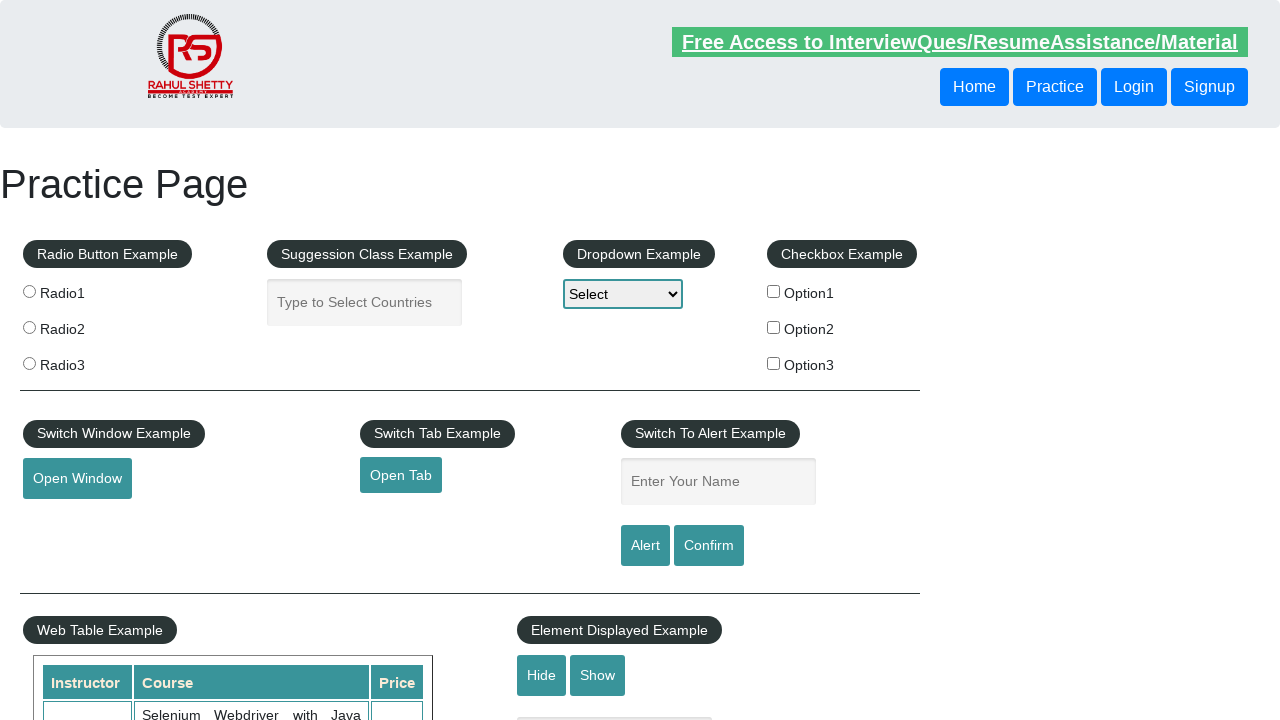

Waited for footer panel (#gf-BIG) to load
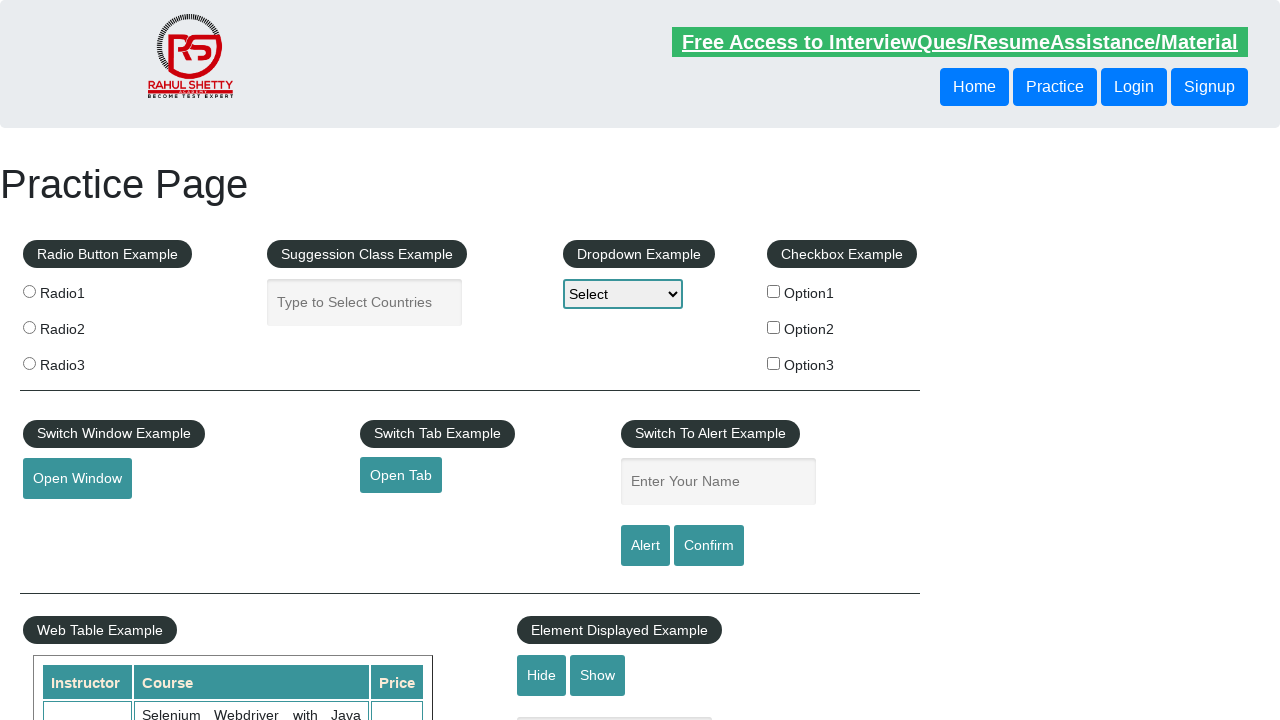

Located the footer panel element
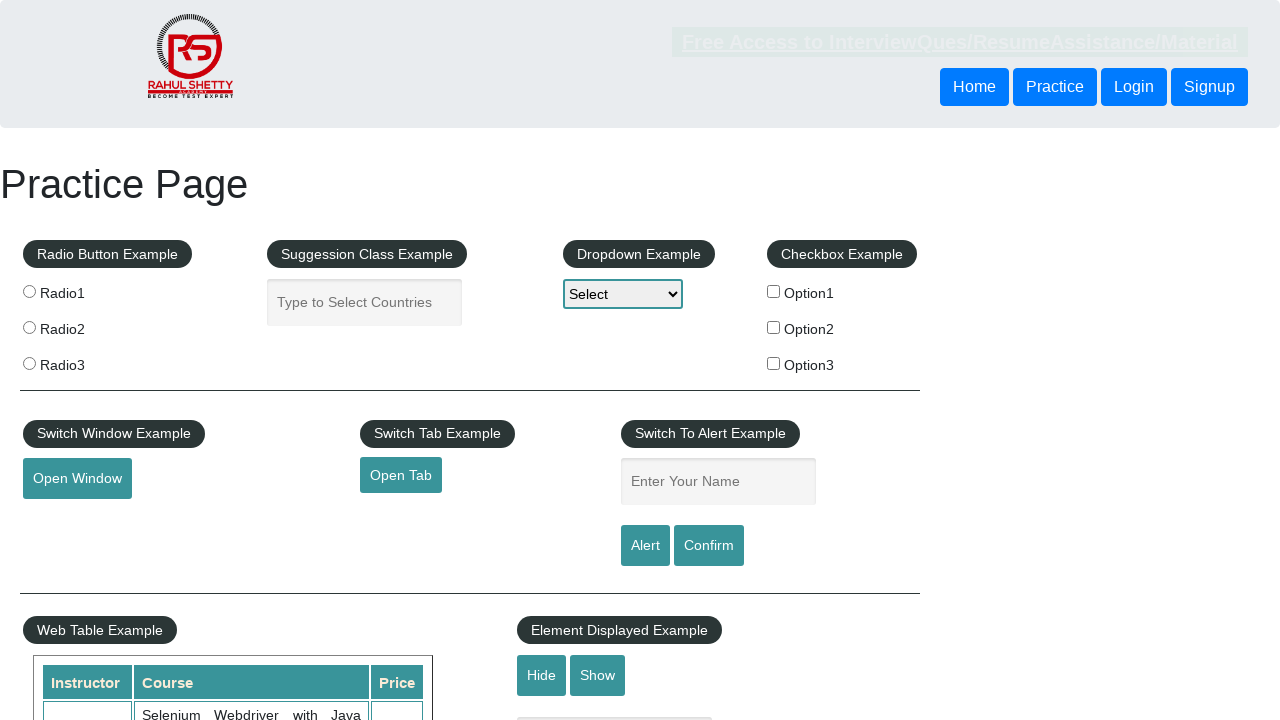

Counted total links in footer panel: 20
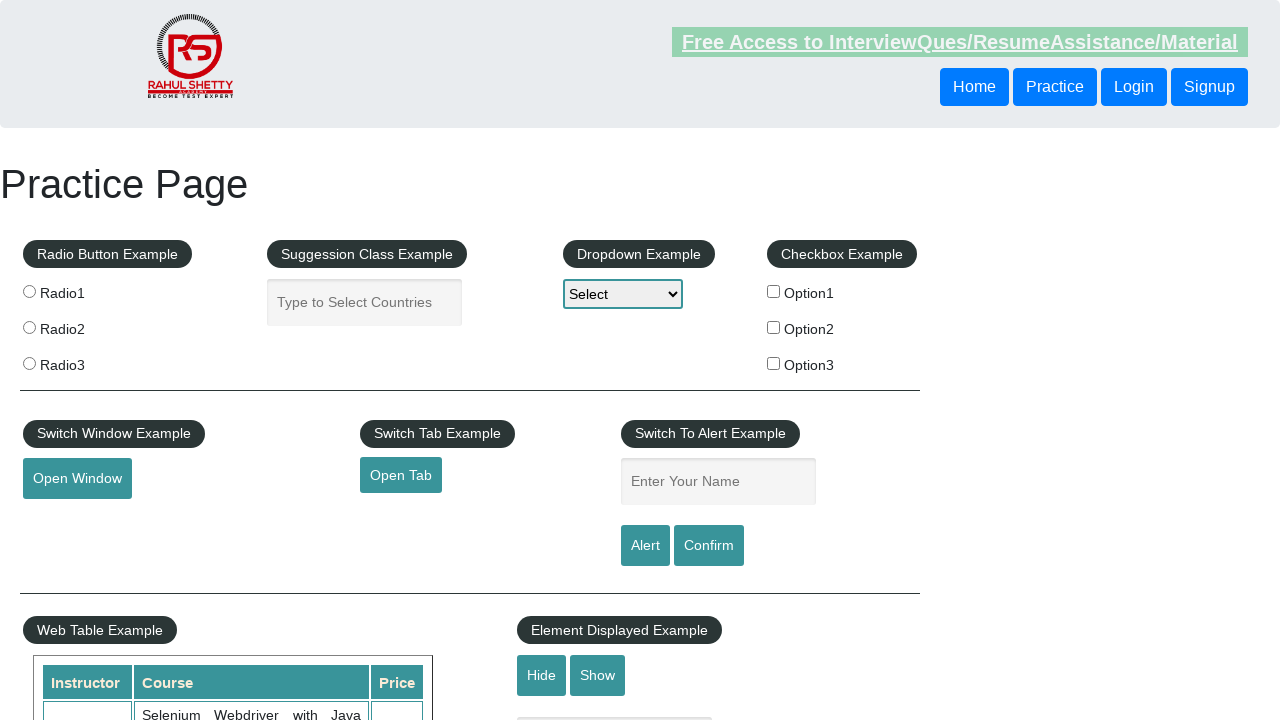

Located the first column of the footer
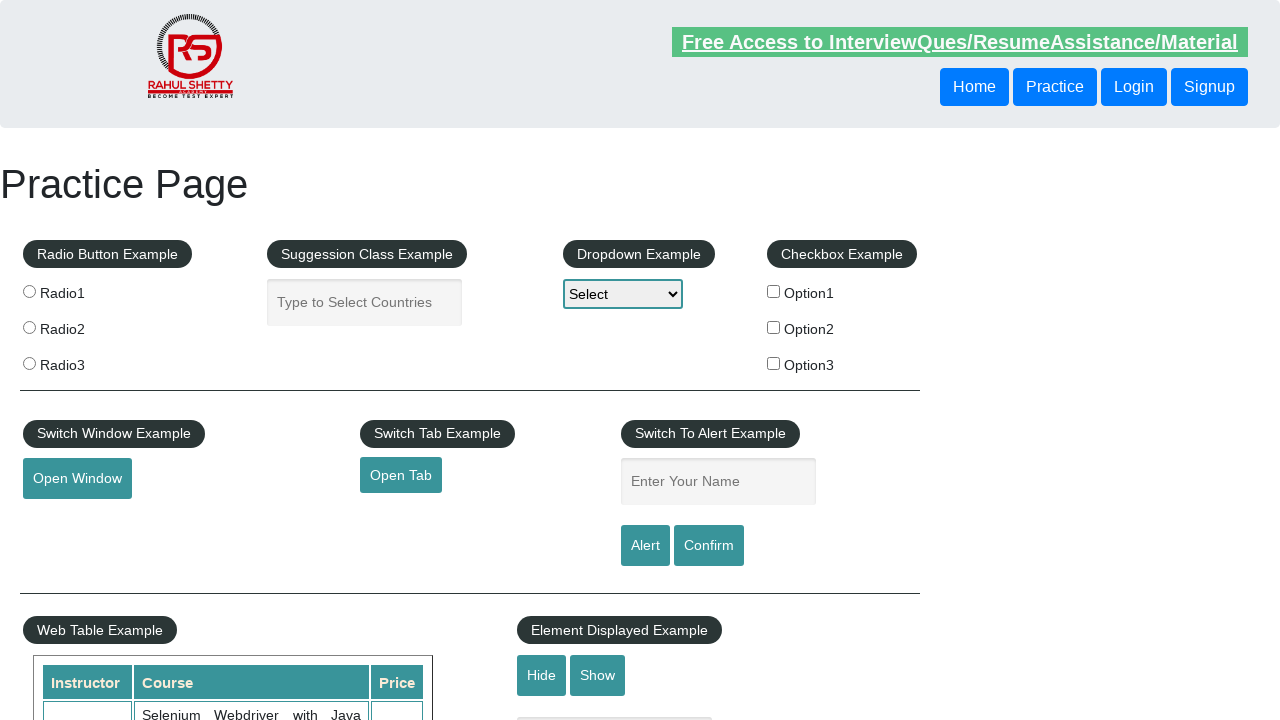

Counted links in first column of footer: 5
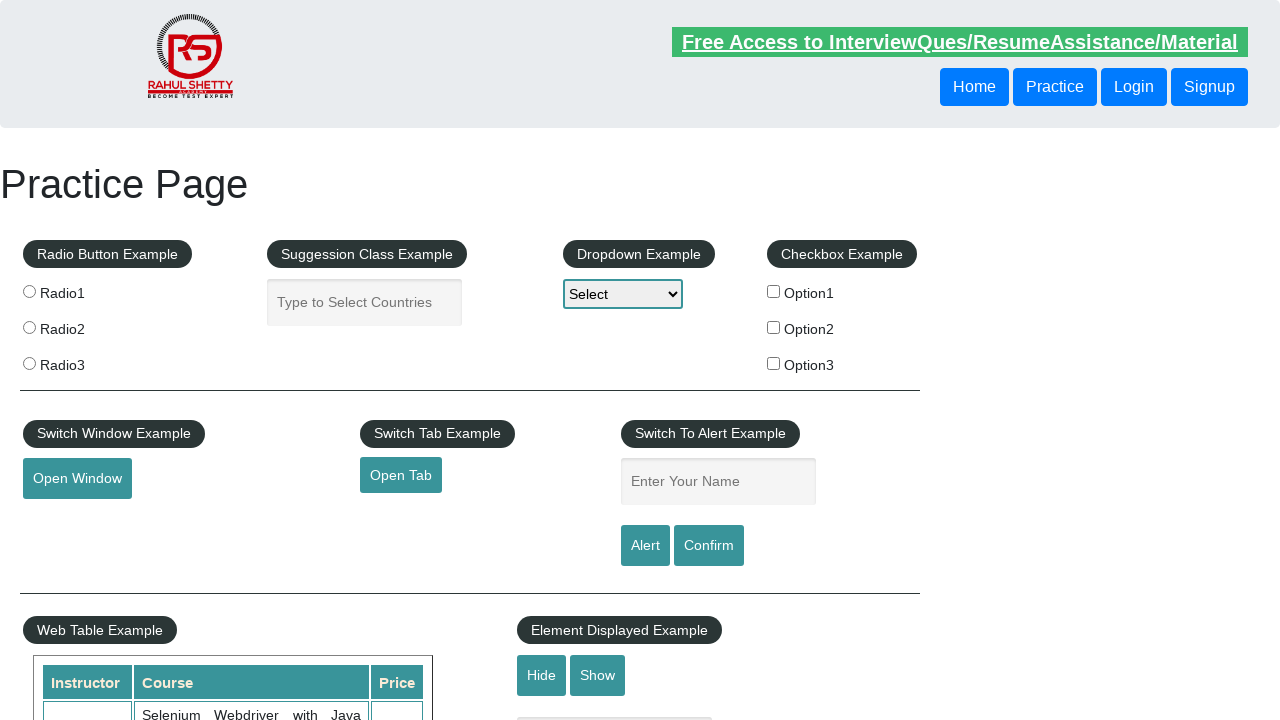

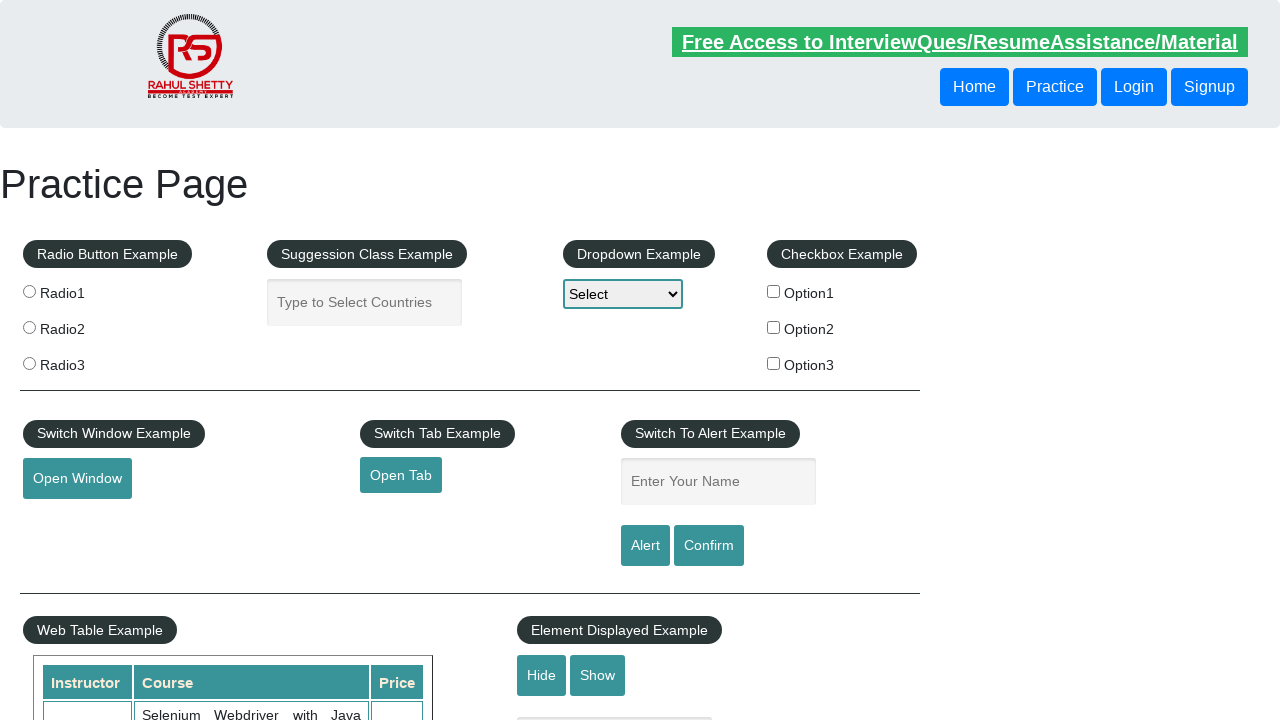